Tests finding element coordinates and clicking at an offset position on the page

Starting URL: https://play2.automationcamp.ir

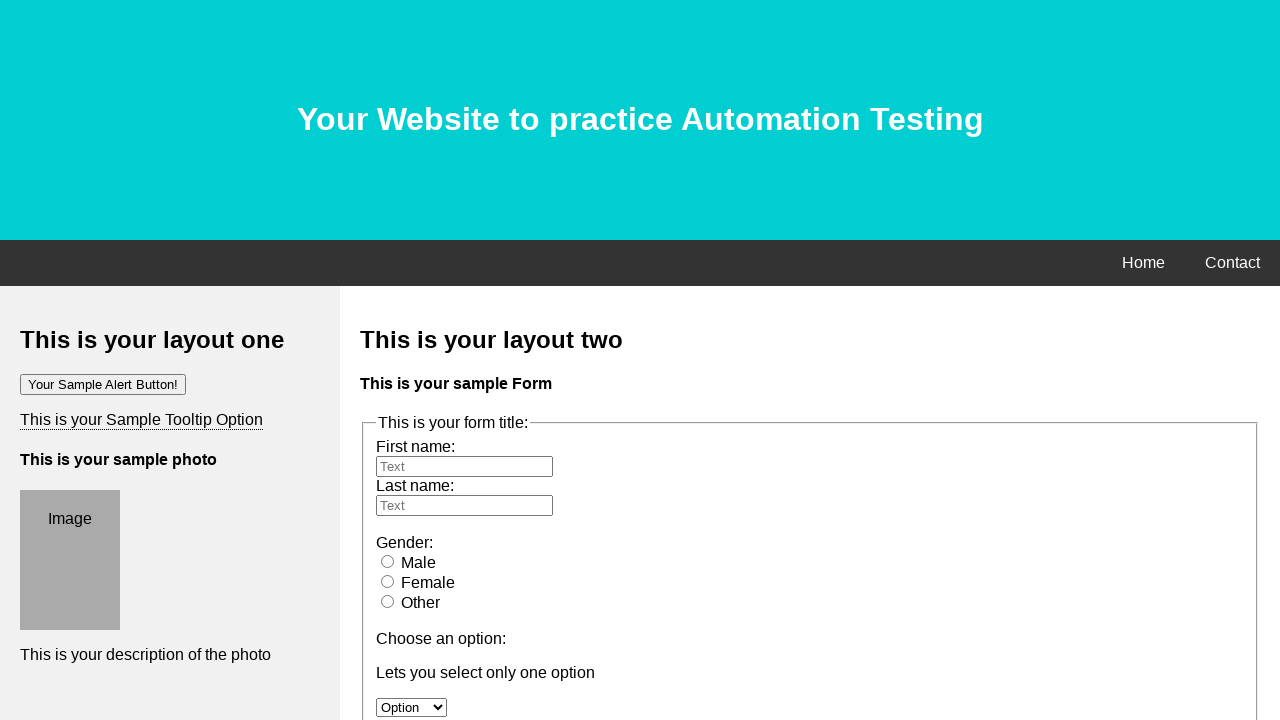

Scrolled down the page by 500 pixels
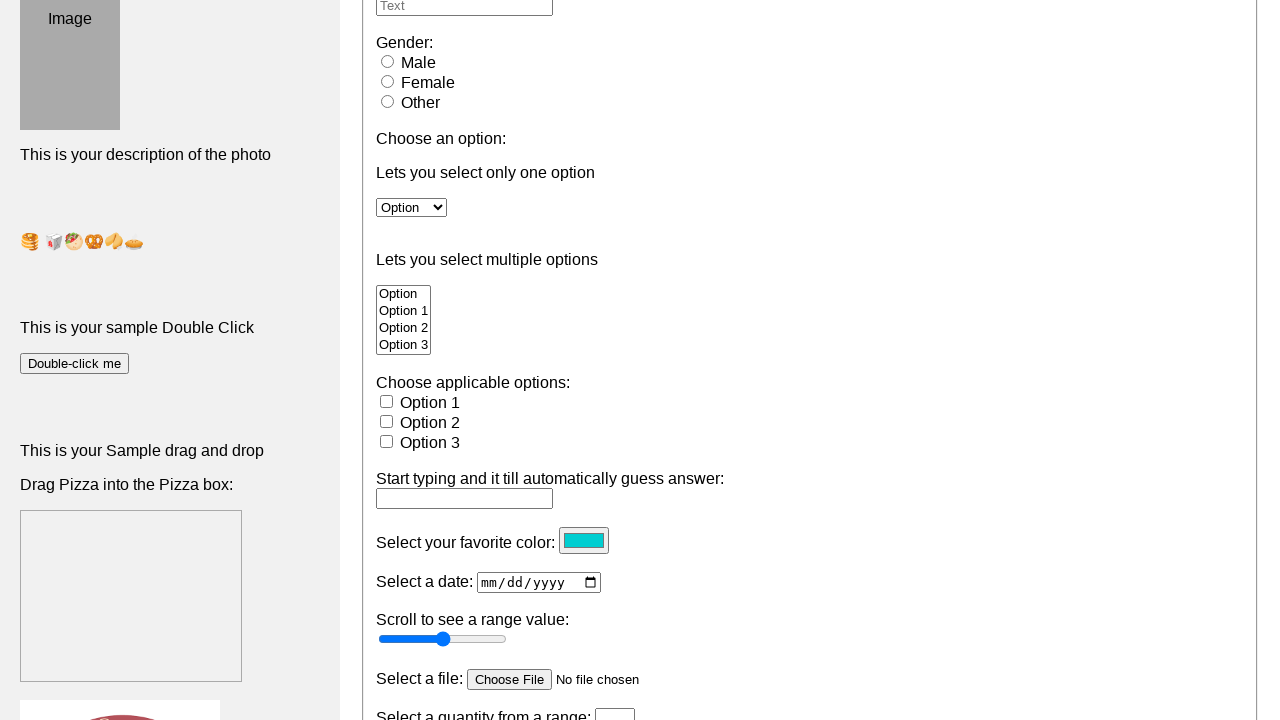

Clicked on the dropdown option element at (412, 207) on #option
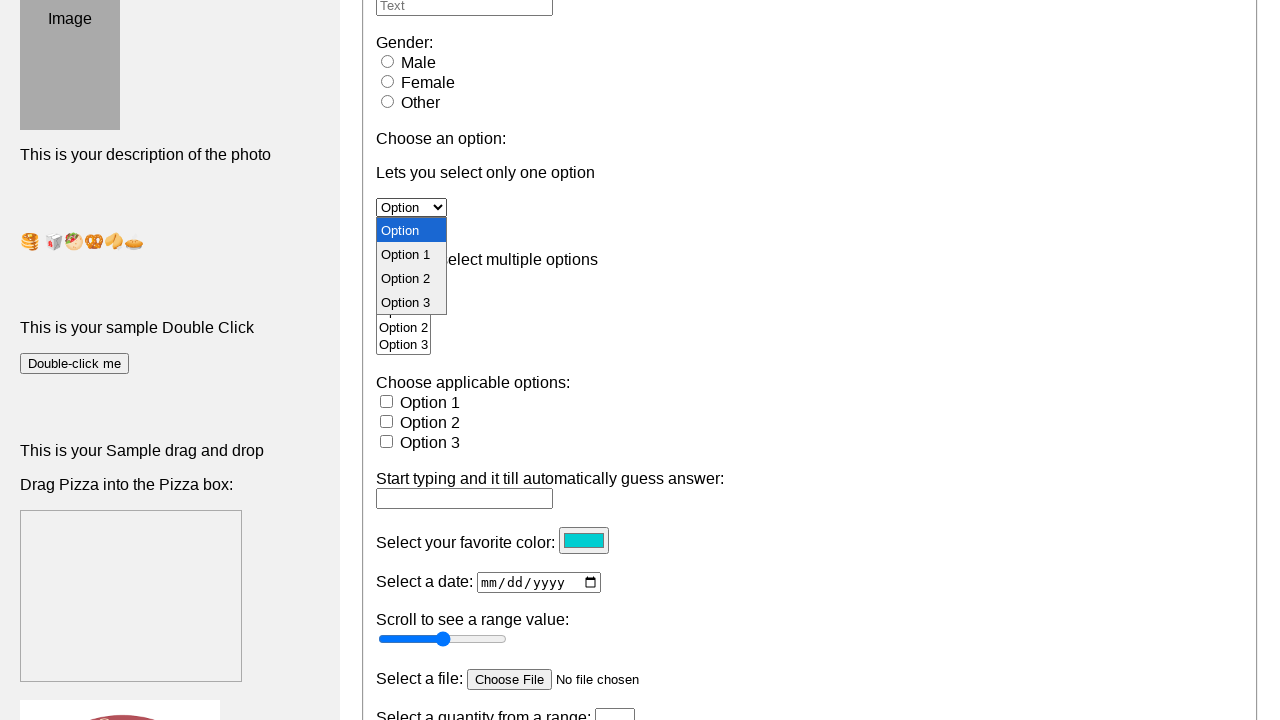

Clicked elsewhere to close the dropdown at (810, 173) on text=Lets you select only one option
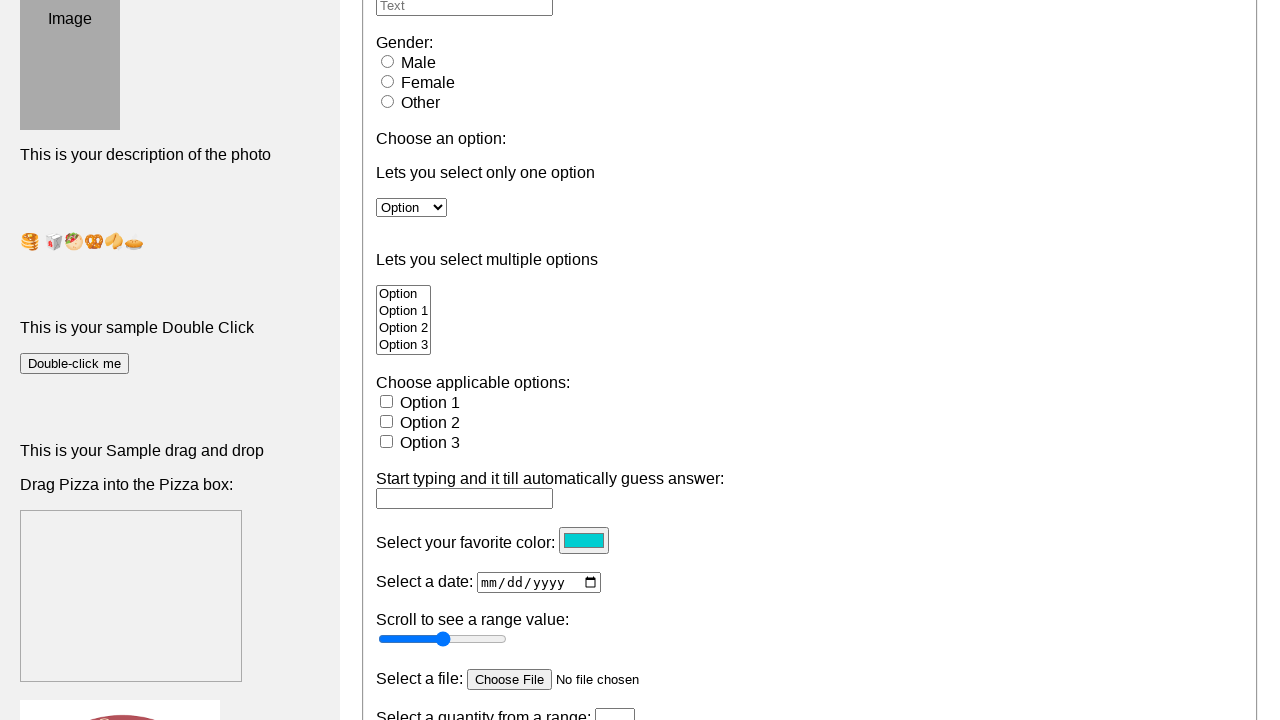

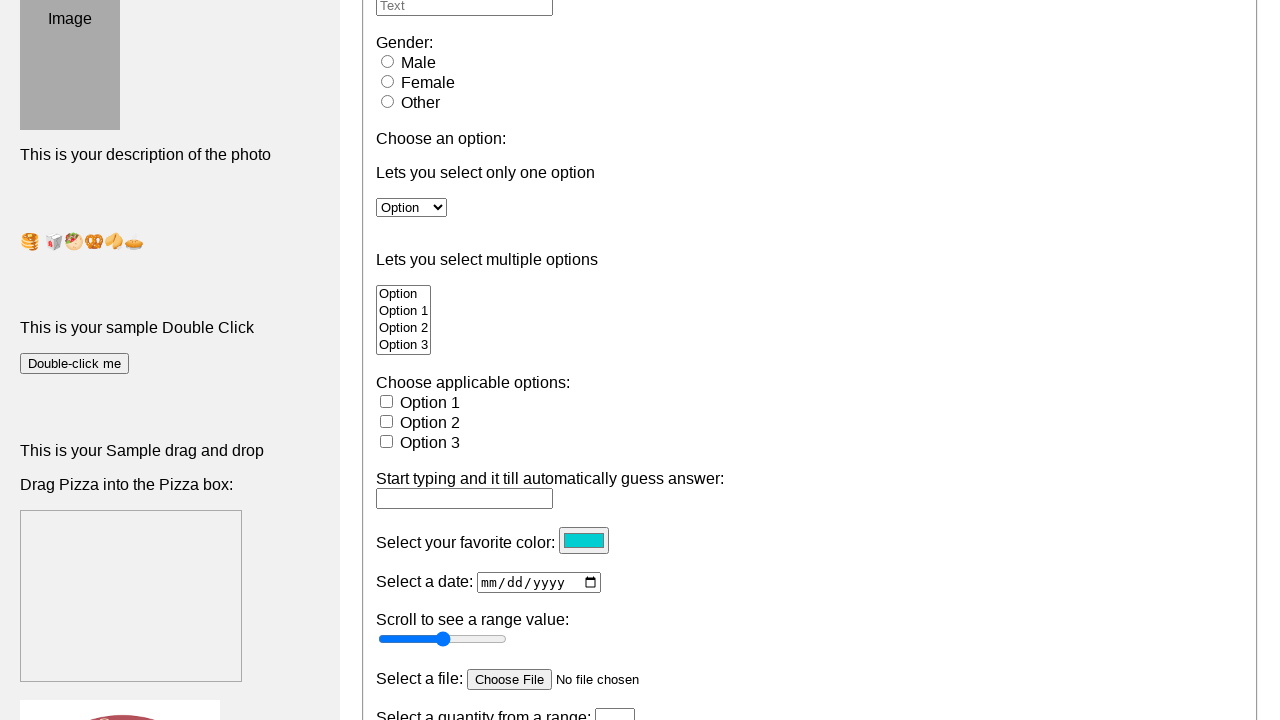